Navigates to the world clock page and extracts time zone data from the table

Starting URL: https://www.timeanddate.com/worldclock/

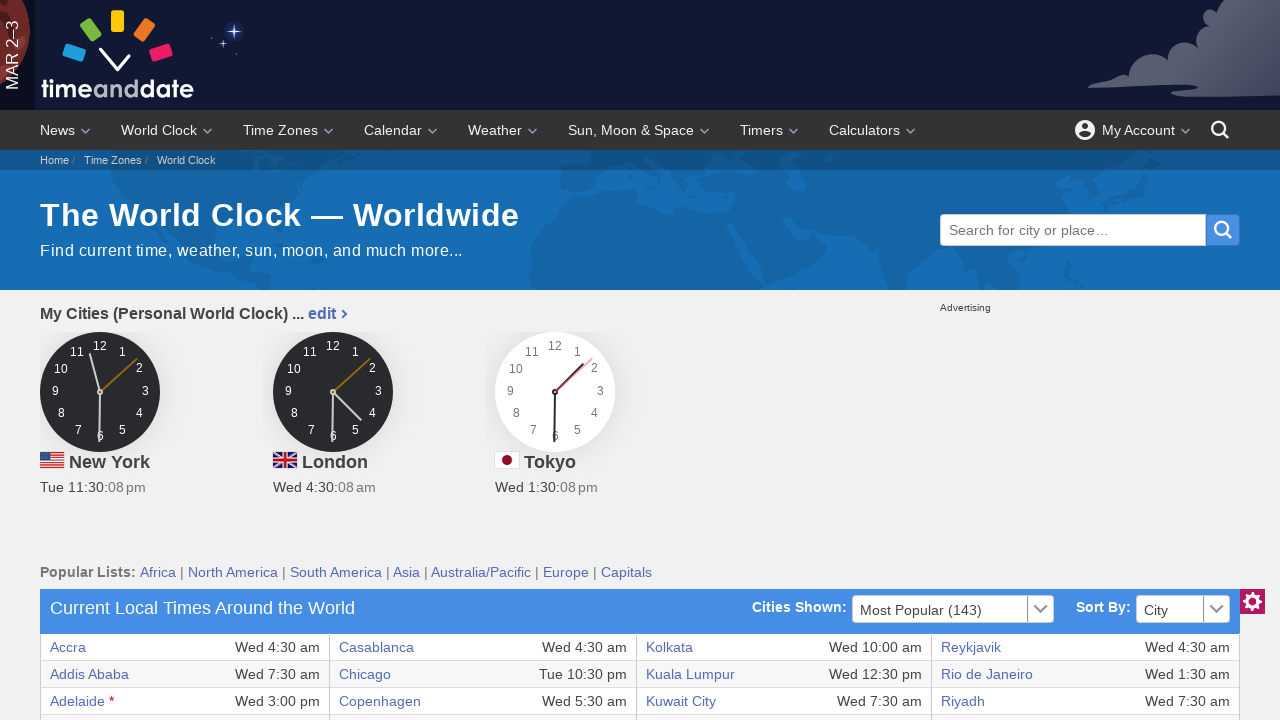

World clock table selector loaded on timeanddate.com
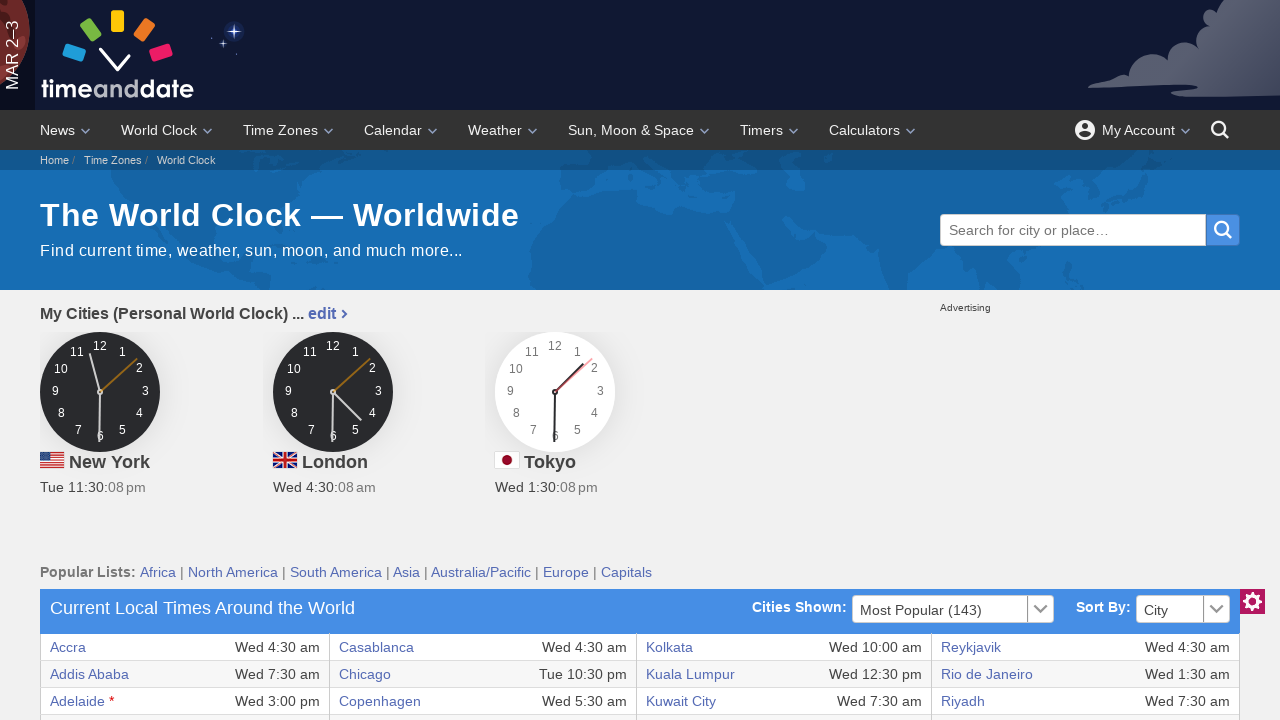

Located world clock table element
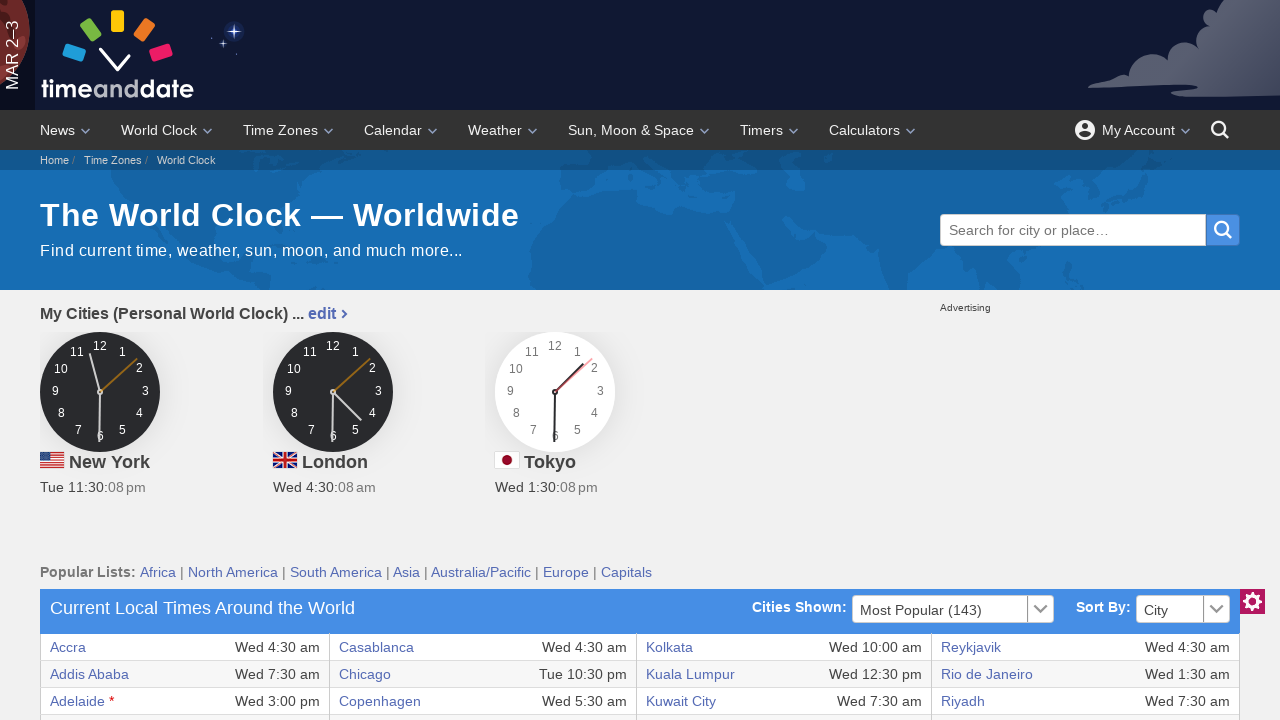

Retrieved all table rows from world clock
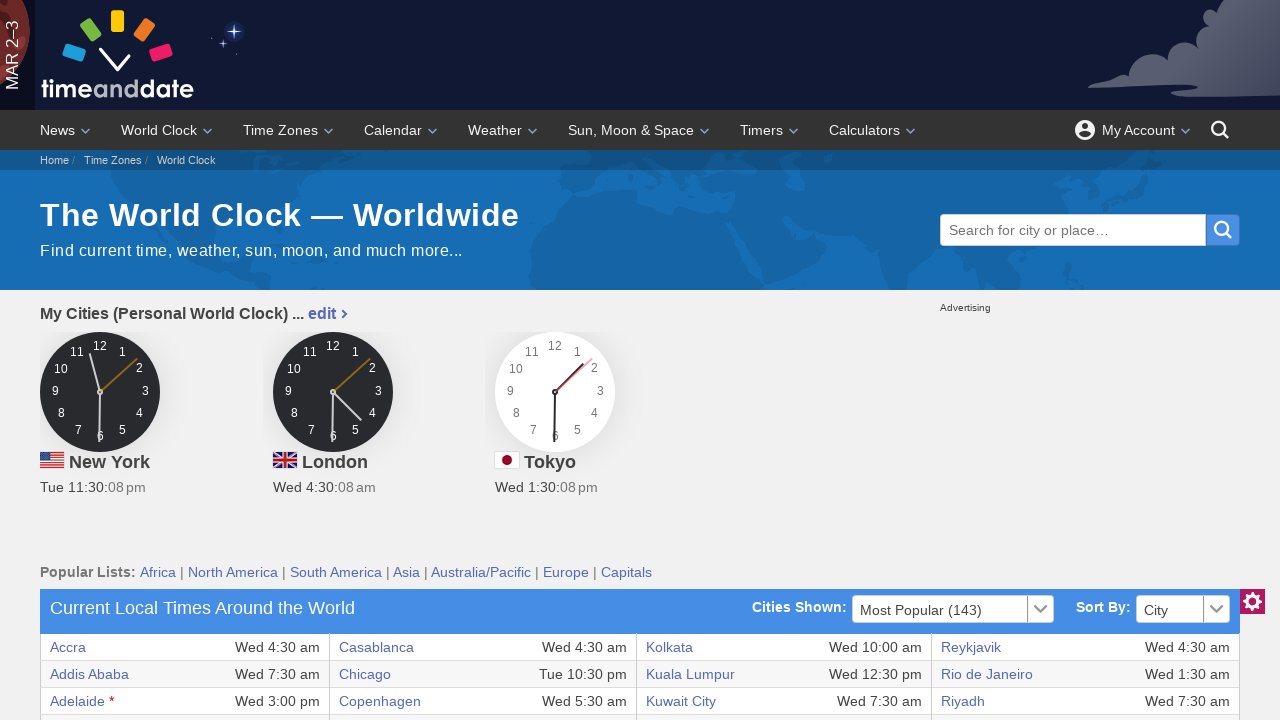

Verified world clock table contains data rows
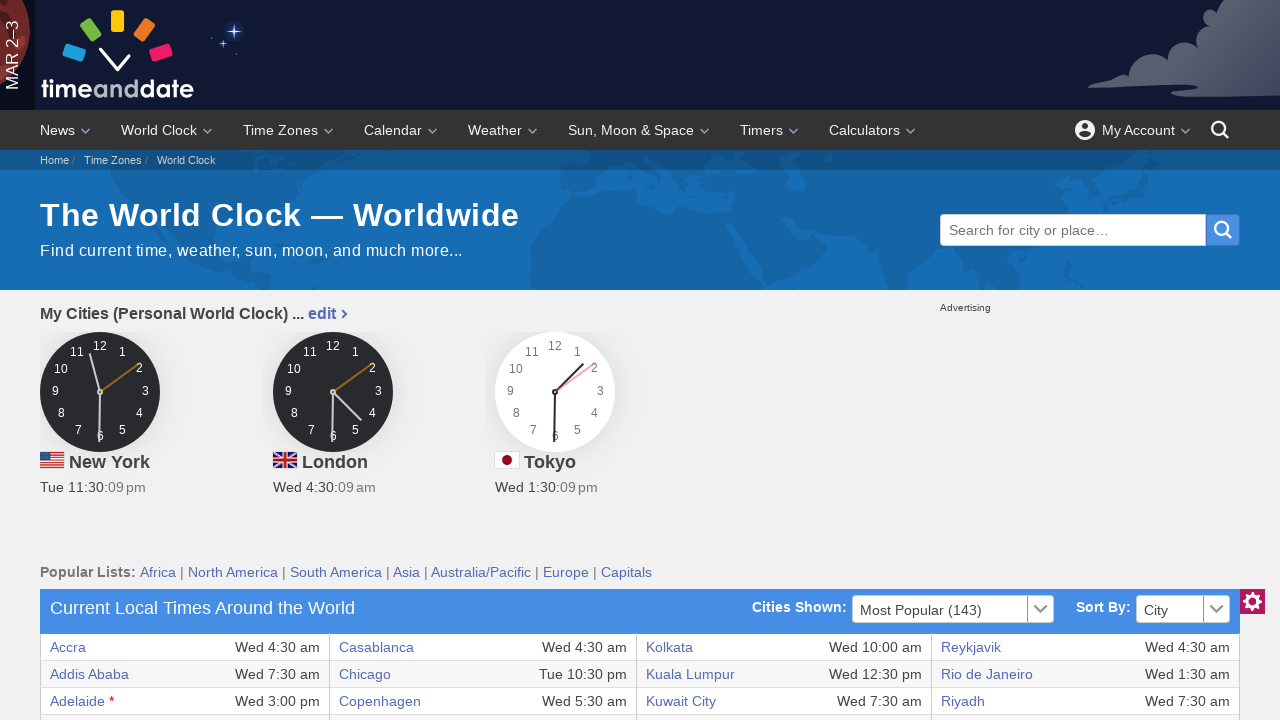

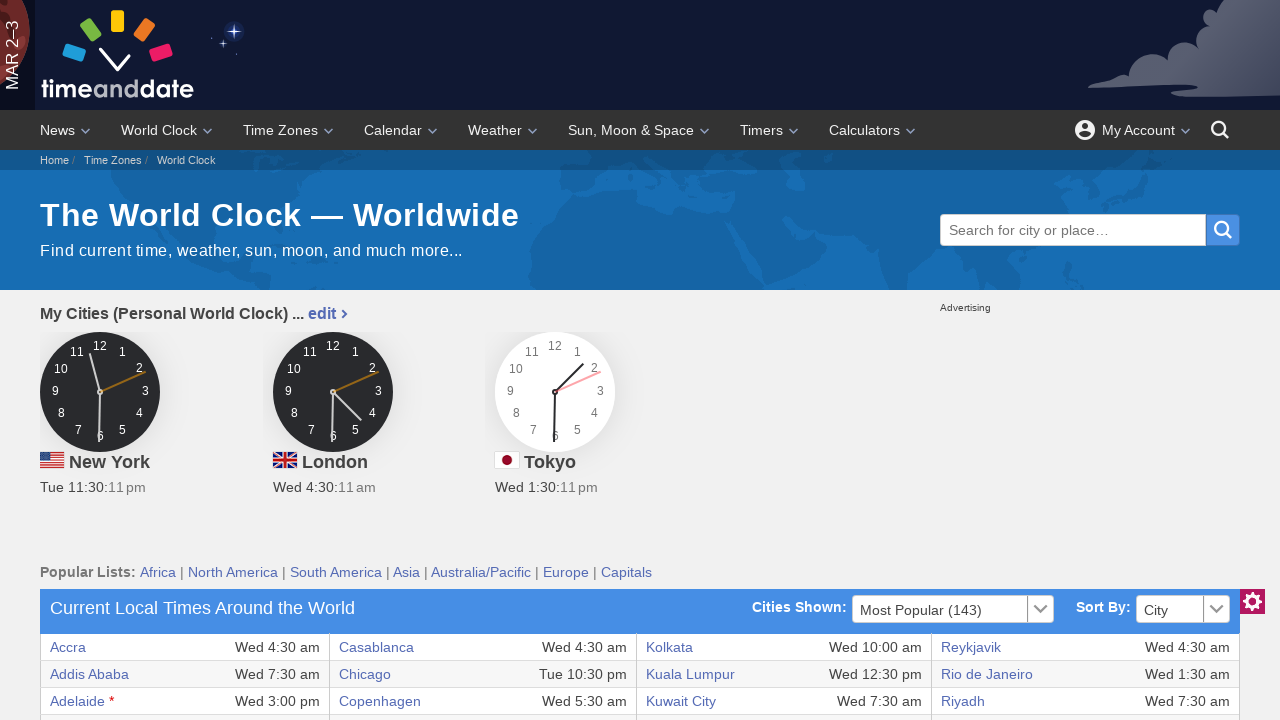